Tests drag and drop using click and hold, move to element, and release actions to drag an element onto a target

Starting URL: https://jqueryui.com/droppable/

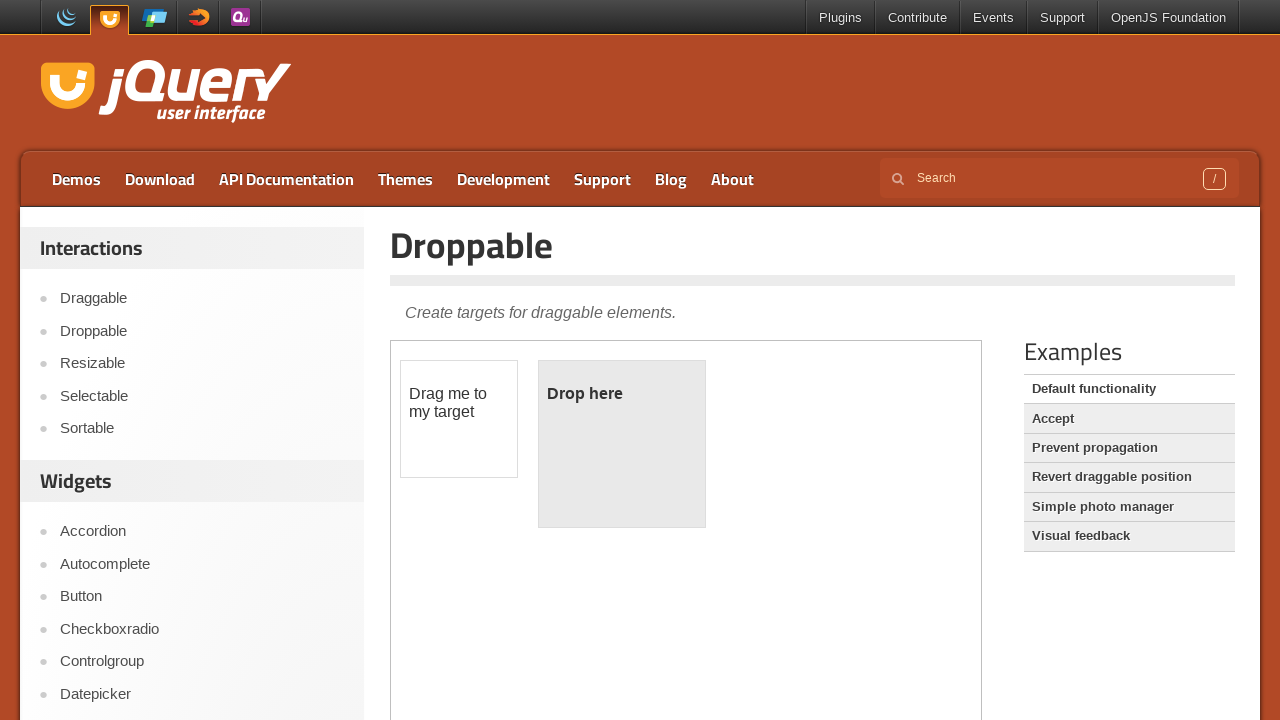

Navigated to jQuery UI droppable demo page
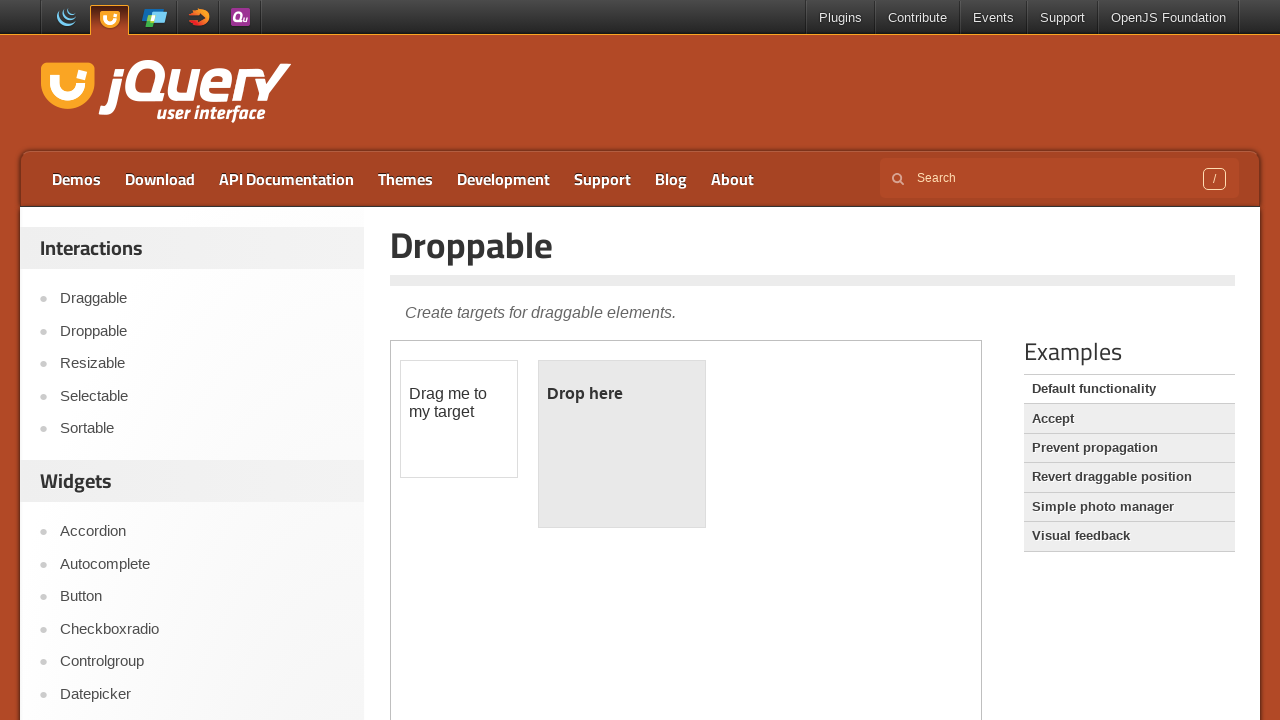

Located iframe containing drag and drop elements
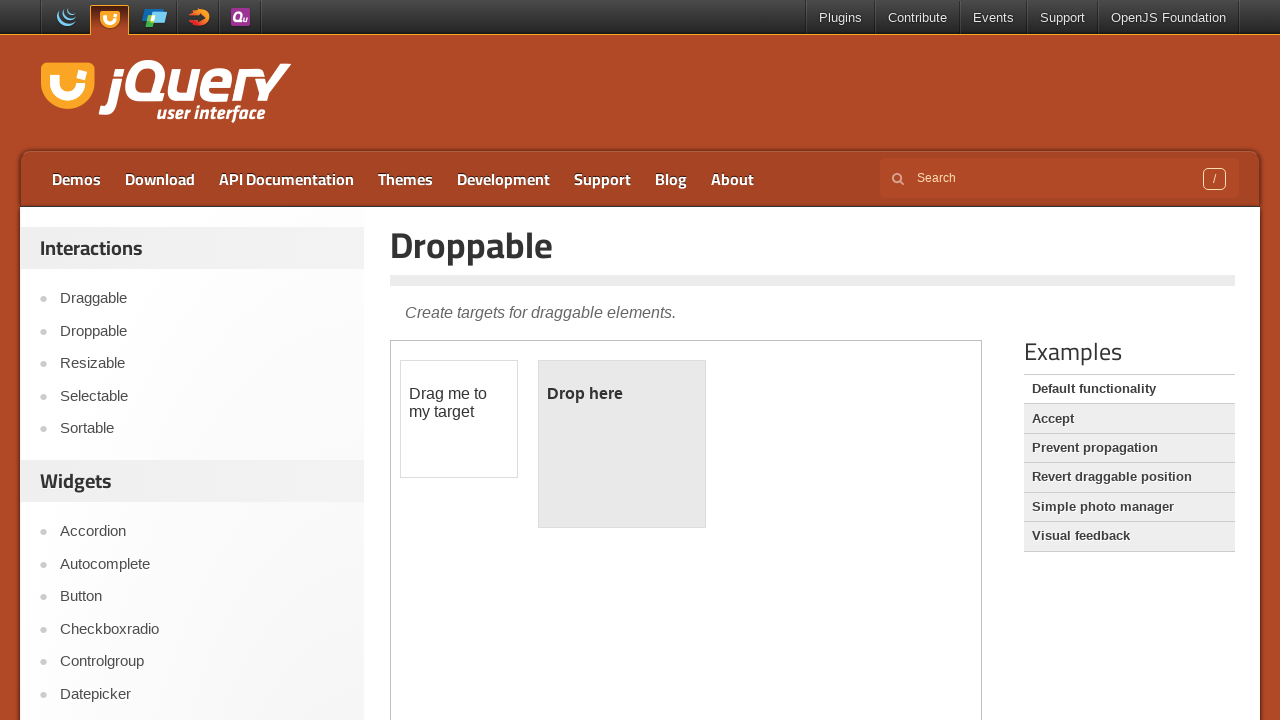

Located draggable element
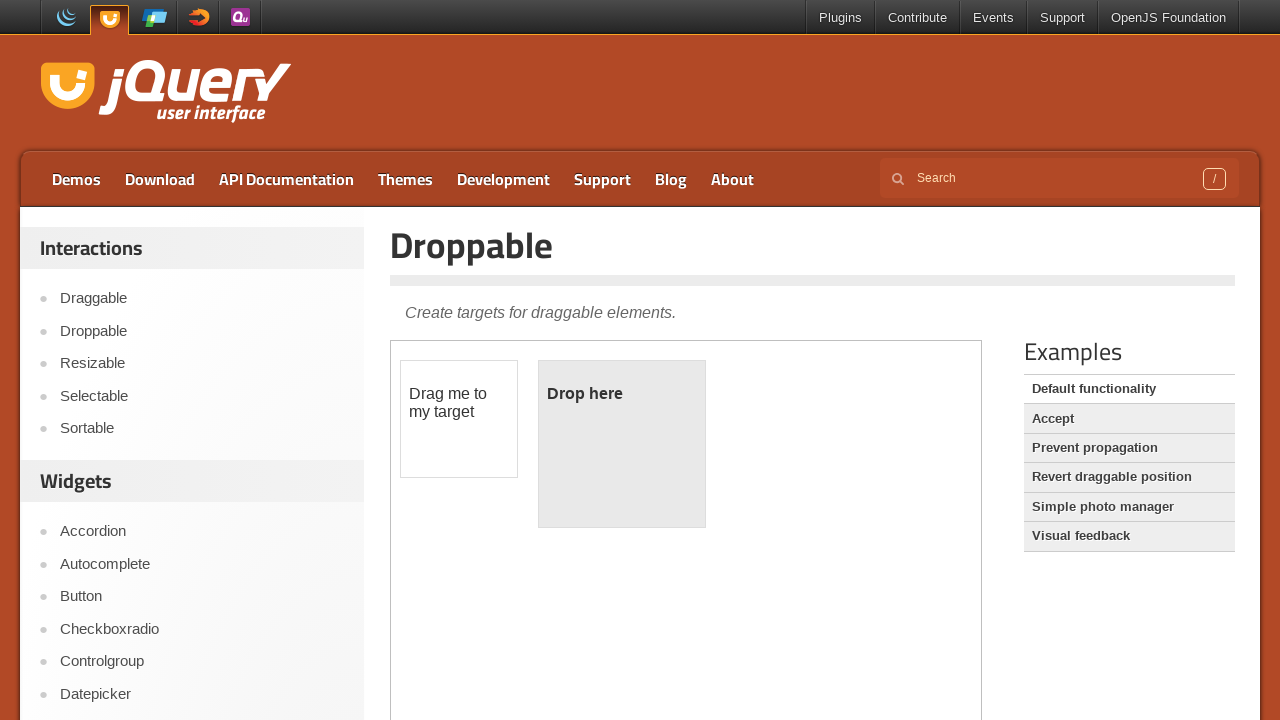

Located droppable target element
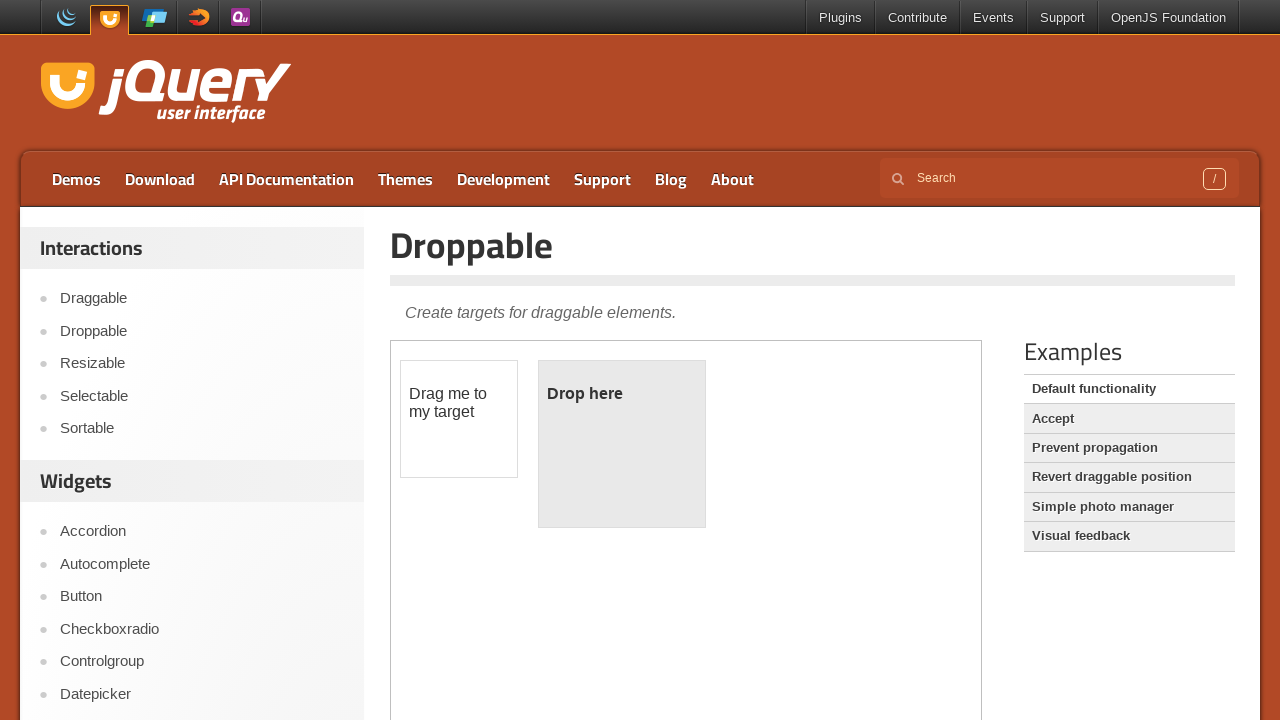

Dragged element onto droppable target using drag_to action at (622, 444)
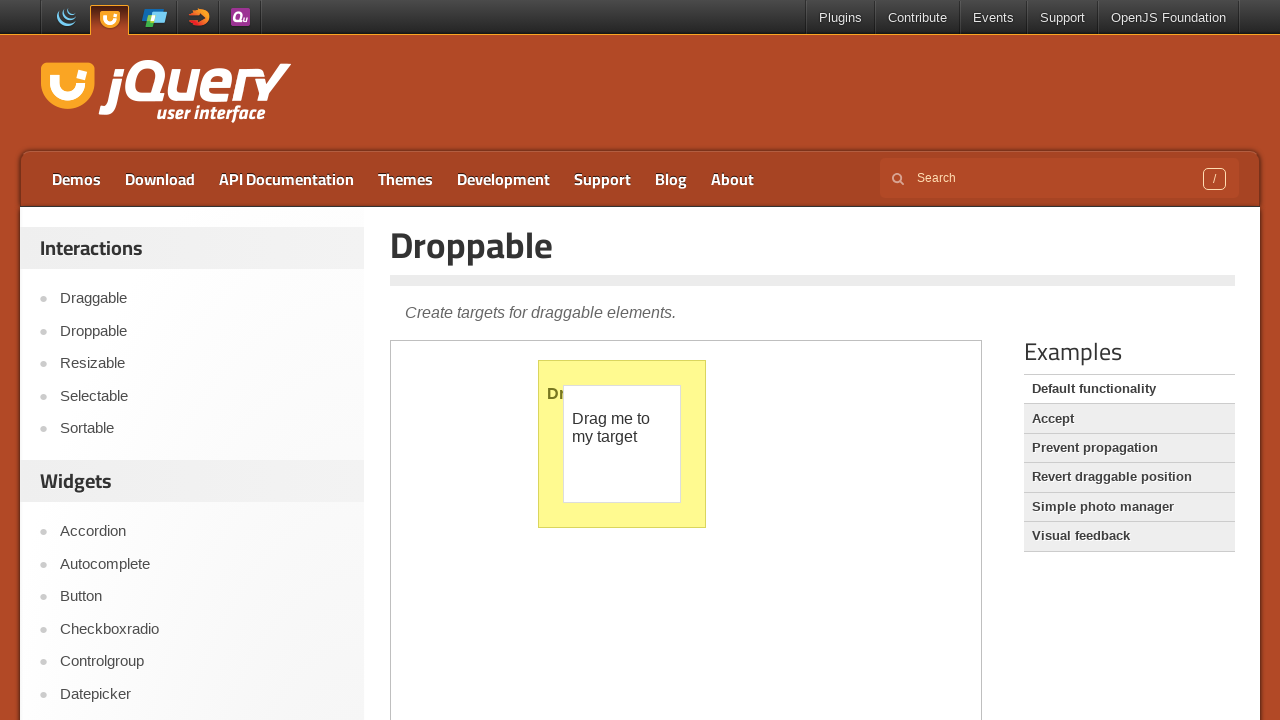

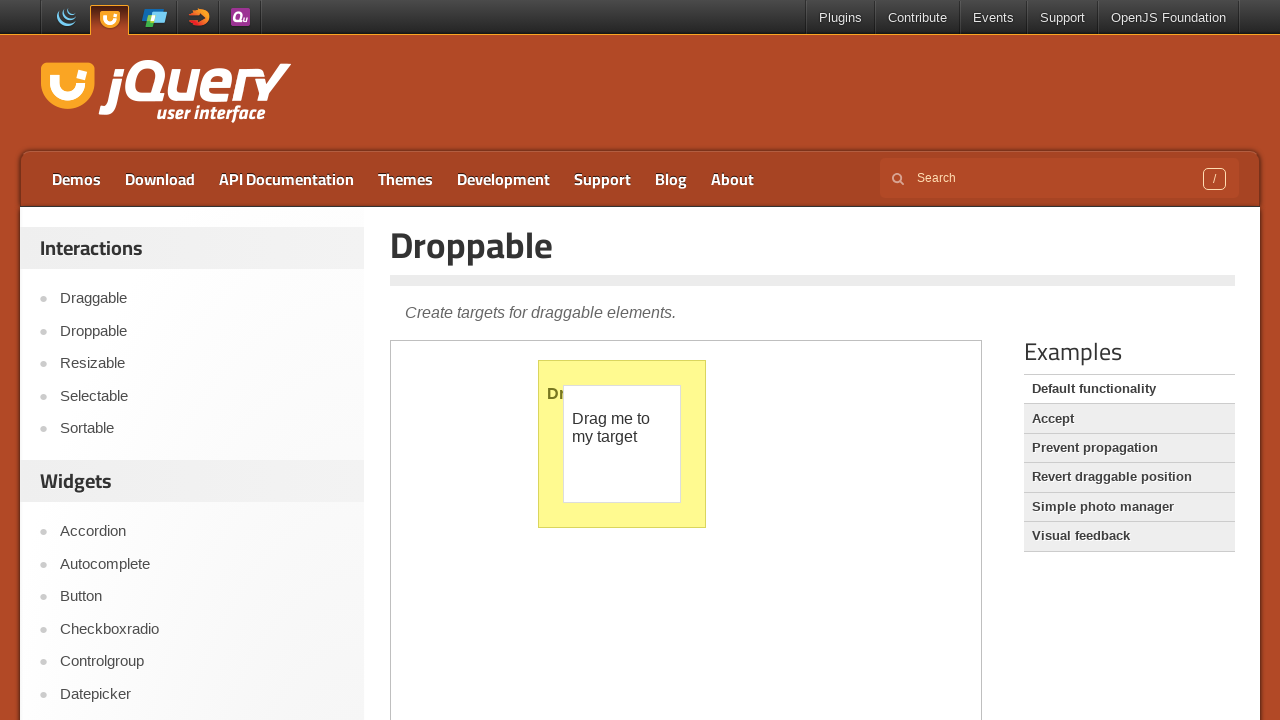